Tests jQuery UI tooltip functionality by switching to an iframe, scrolling to an age input field, hovering over it to trigger a tooltip, and verifying the tooltip content appears

Starting URL: https://jqueryui.com/tooltip/

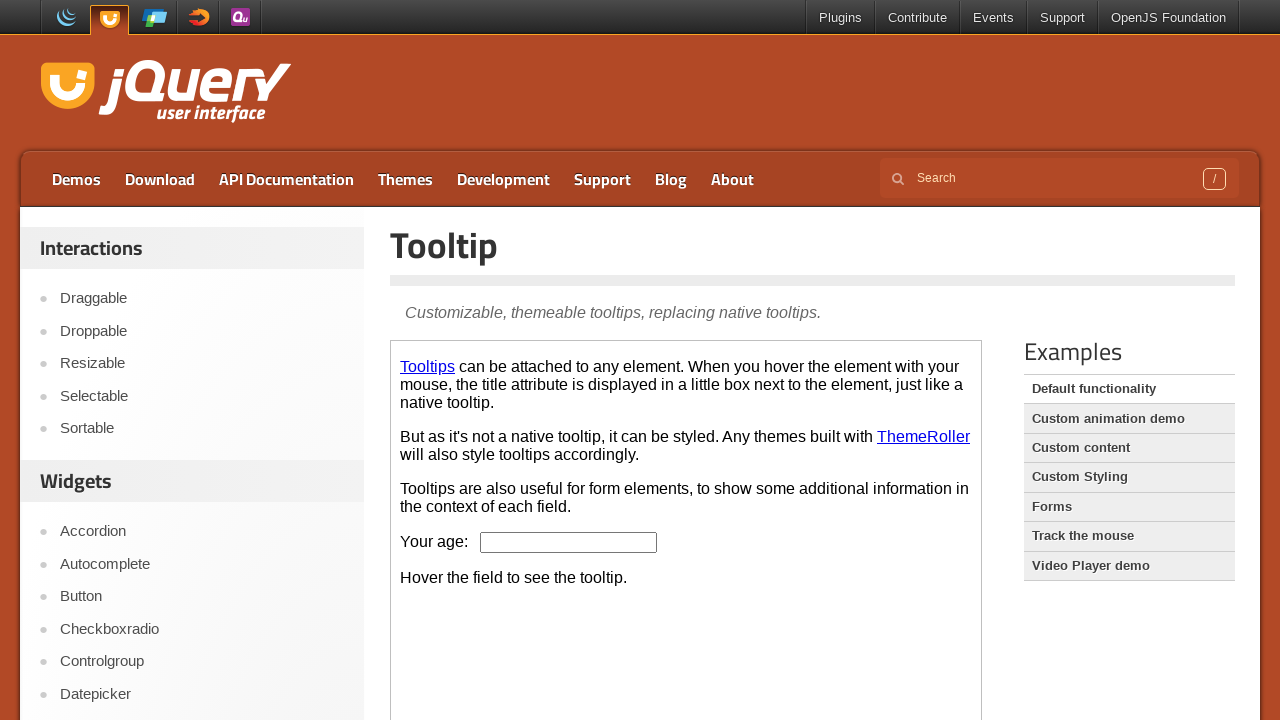

Located demo iframe
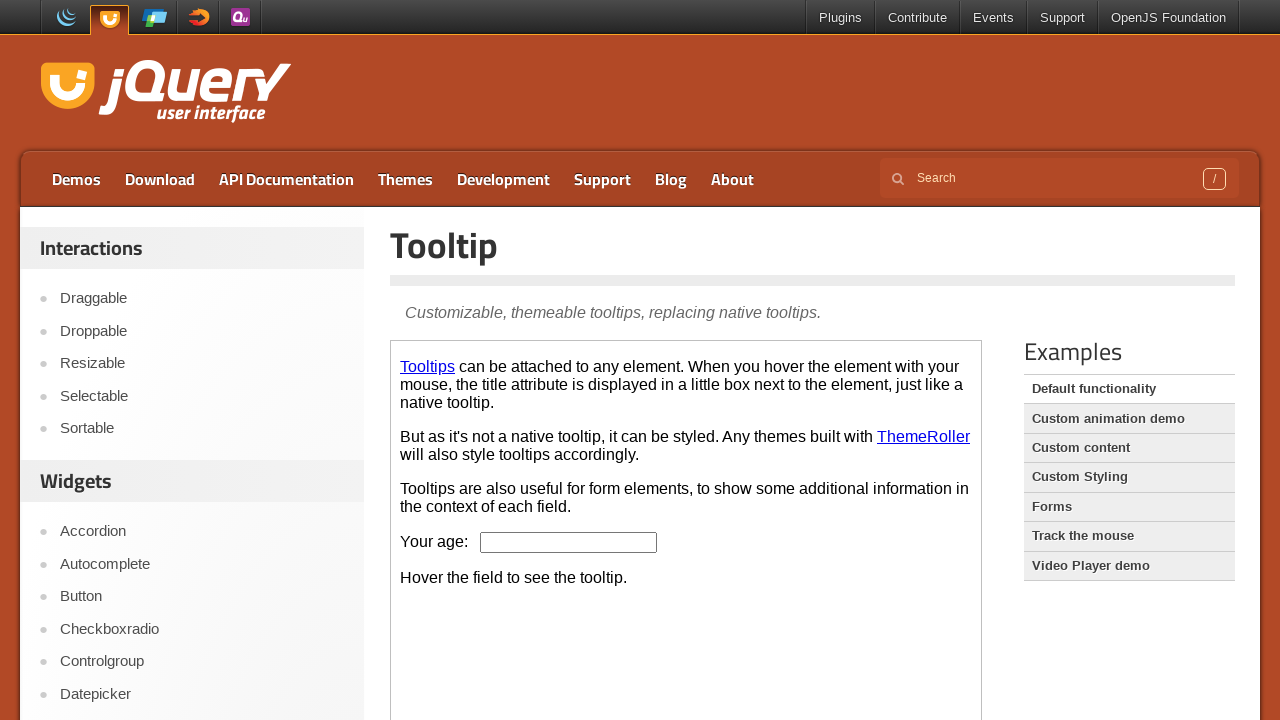

Located age input field in iframe
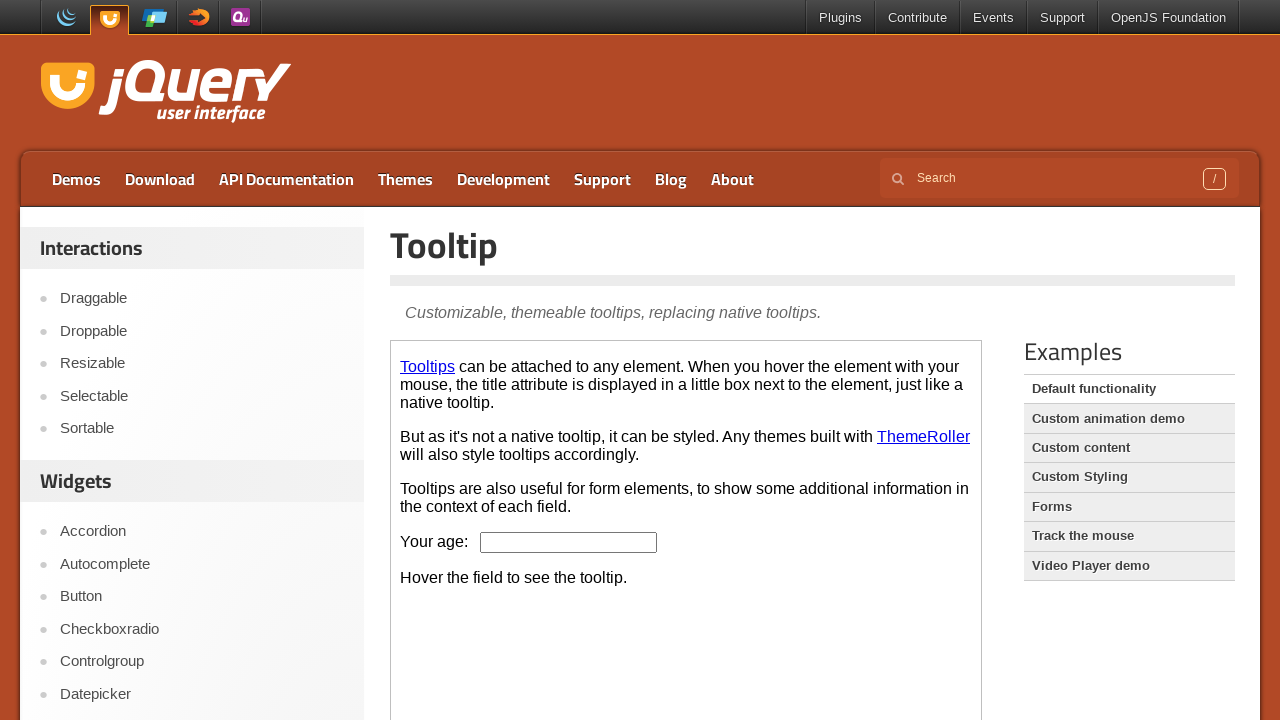

Pressed PageDown to scroll to age input field on .demo-frame >> internal:control=enter-frame >> #age
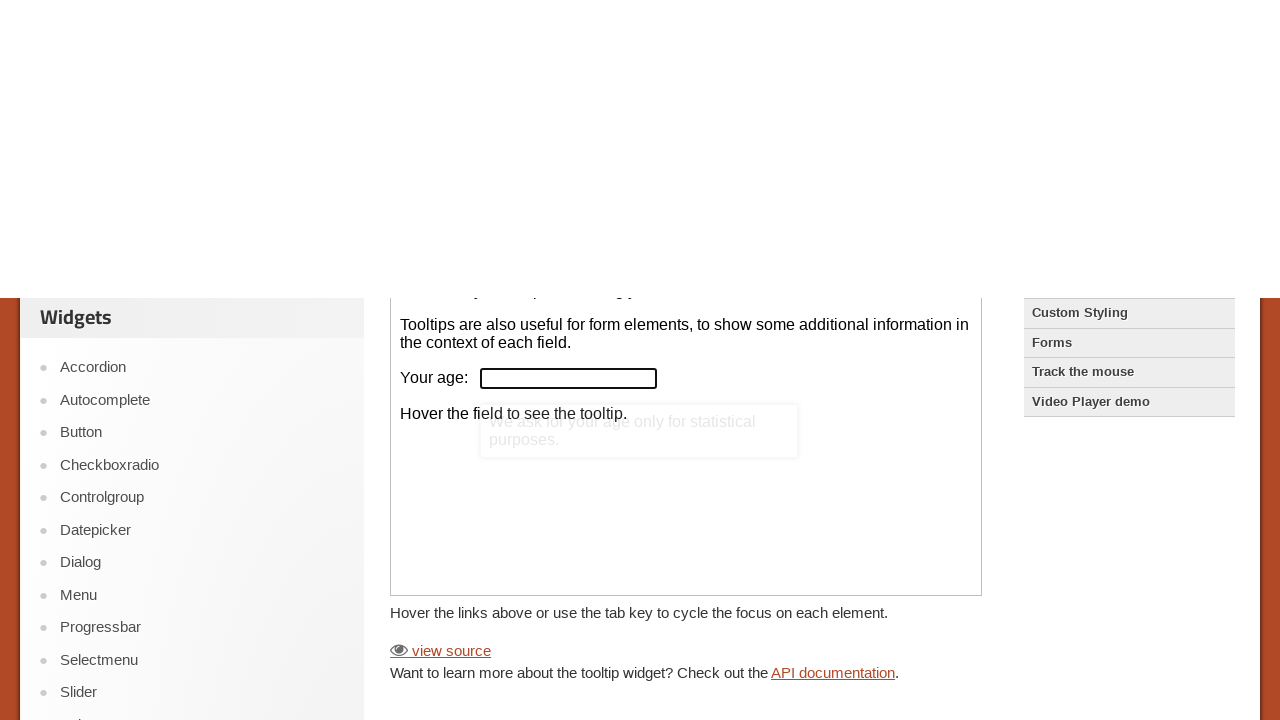

Hovered over age input field to trigger tooltip at (569, 360) on .demo-frame >> internal:control=enter-frame >> #age
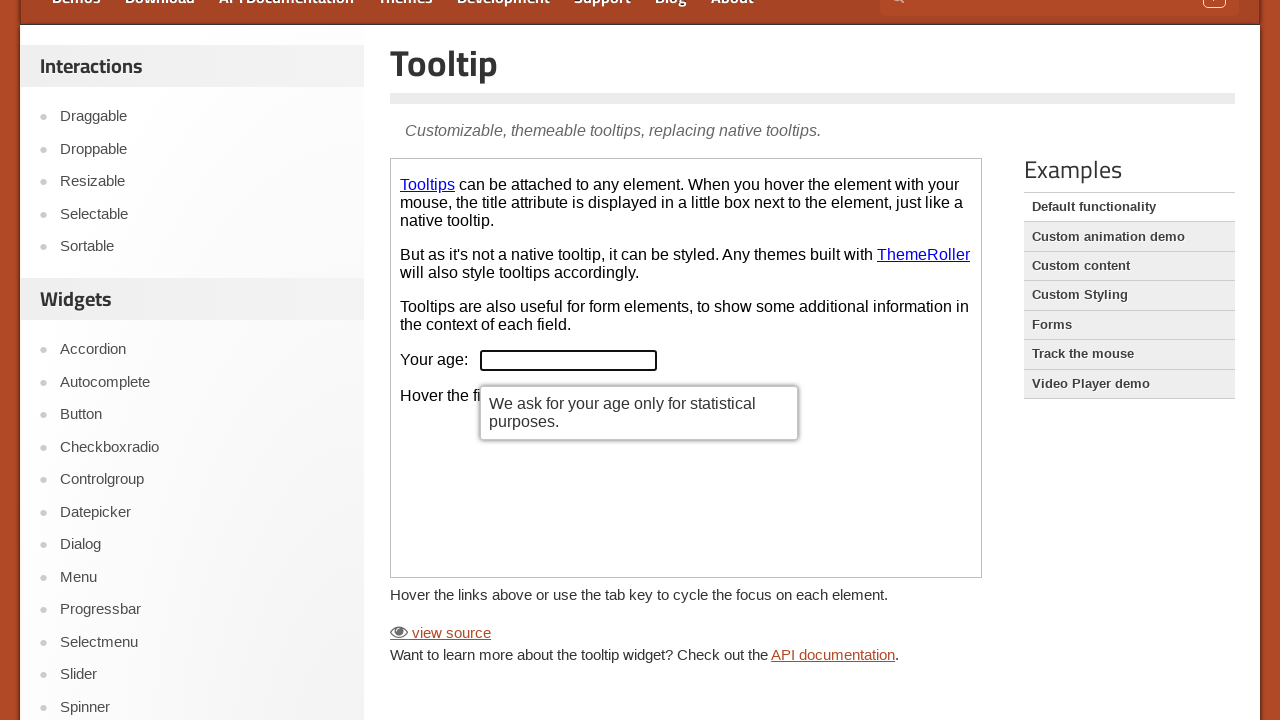

Tooltip content appeared and was verified
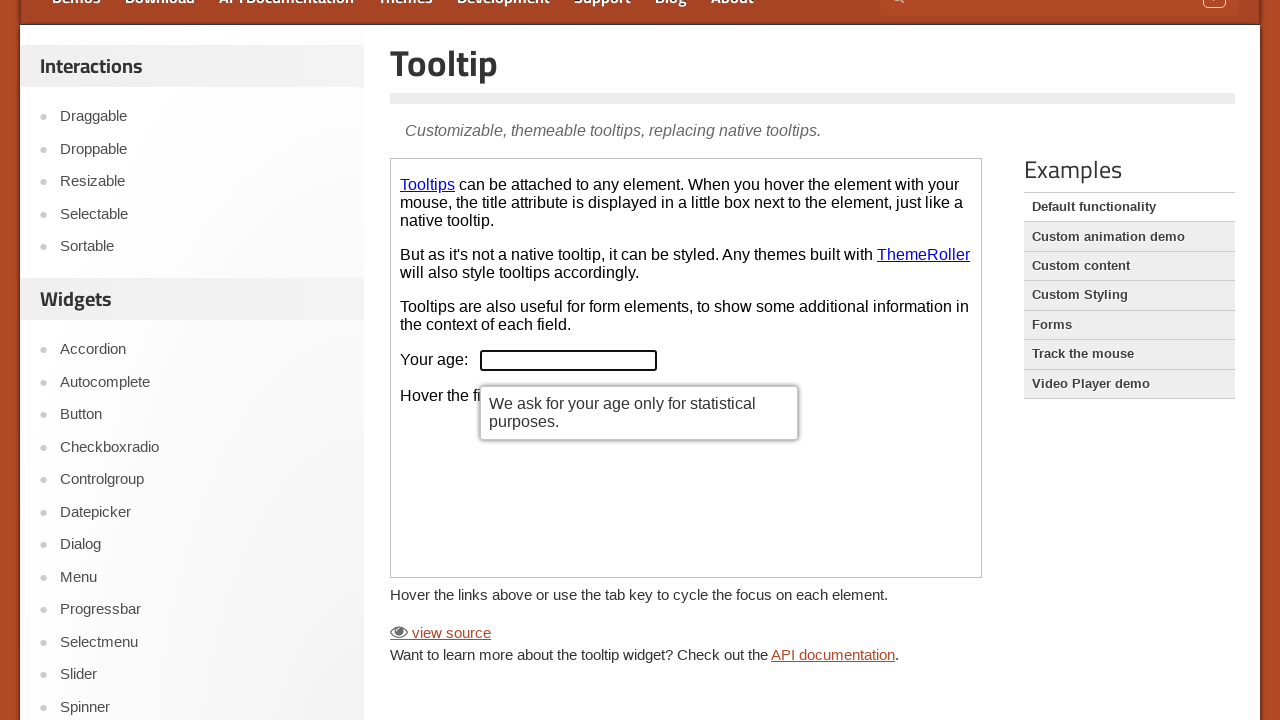

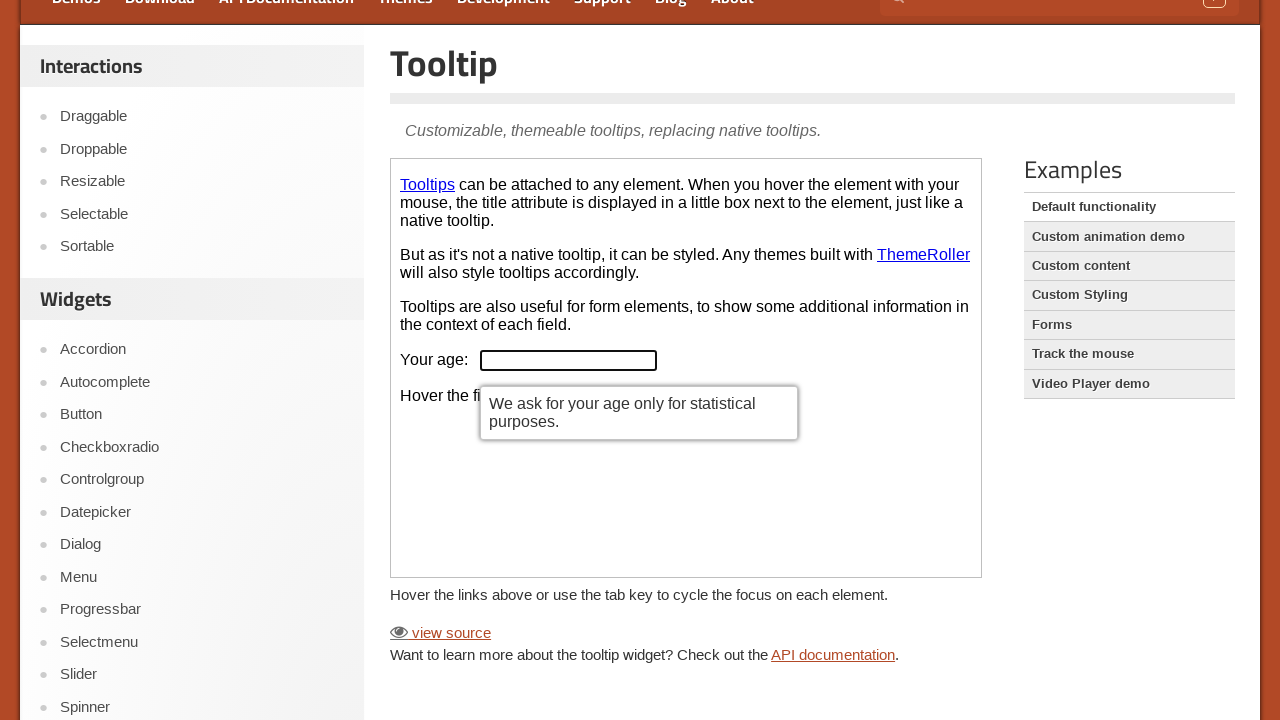